Tests passenger dropdown functionality by opening the dropdown, incrementing the adult passenger count 4 times, and closing the dropdown

Starting URL: https://rahulshettyacademy.com/dropdownsPractise/

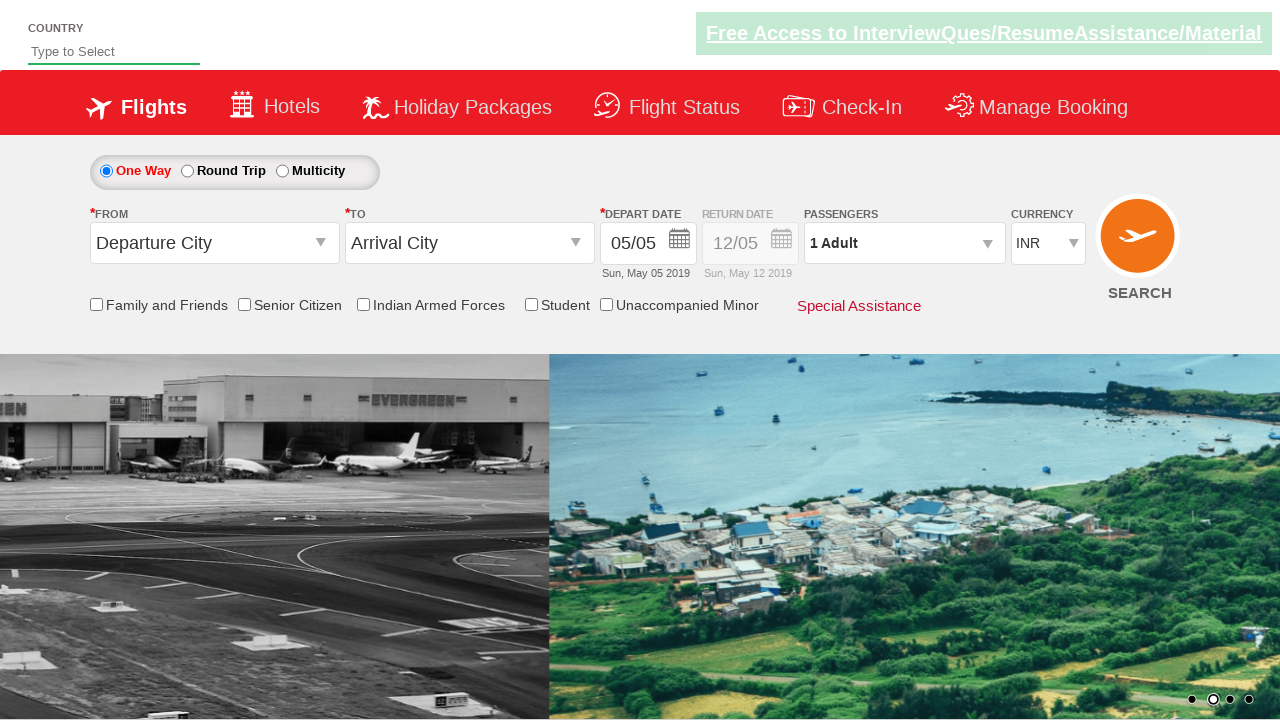

Clicked on passenger info dropdown to open it at (904, 243) on #divpaxinfo
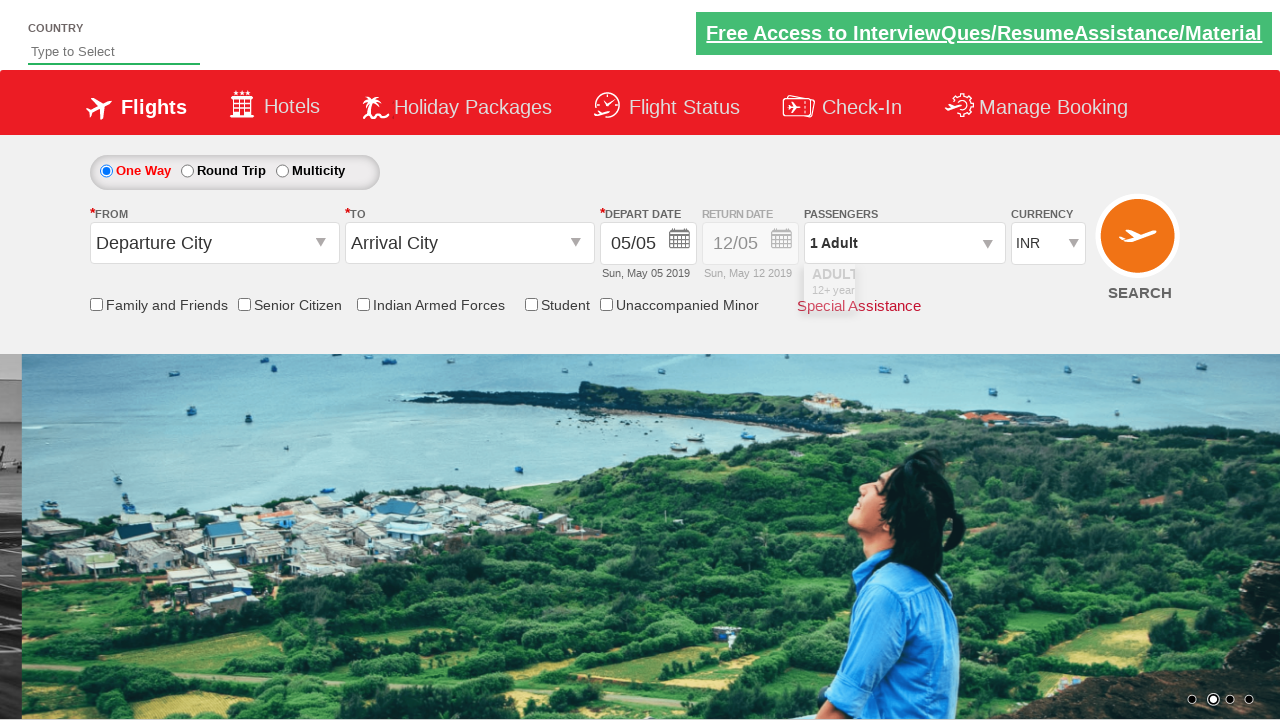

Waited 1 second for dropdown to open
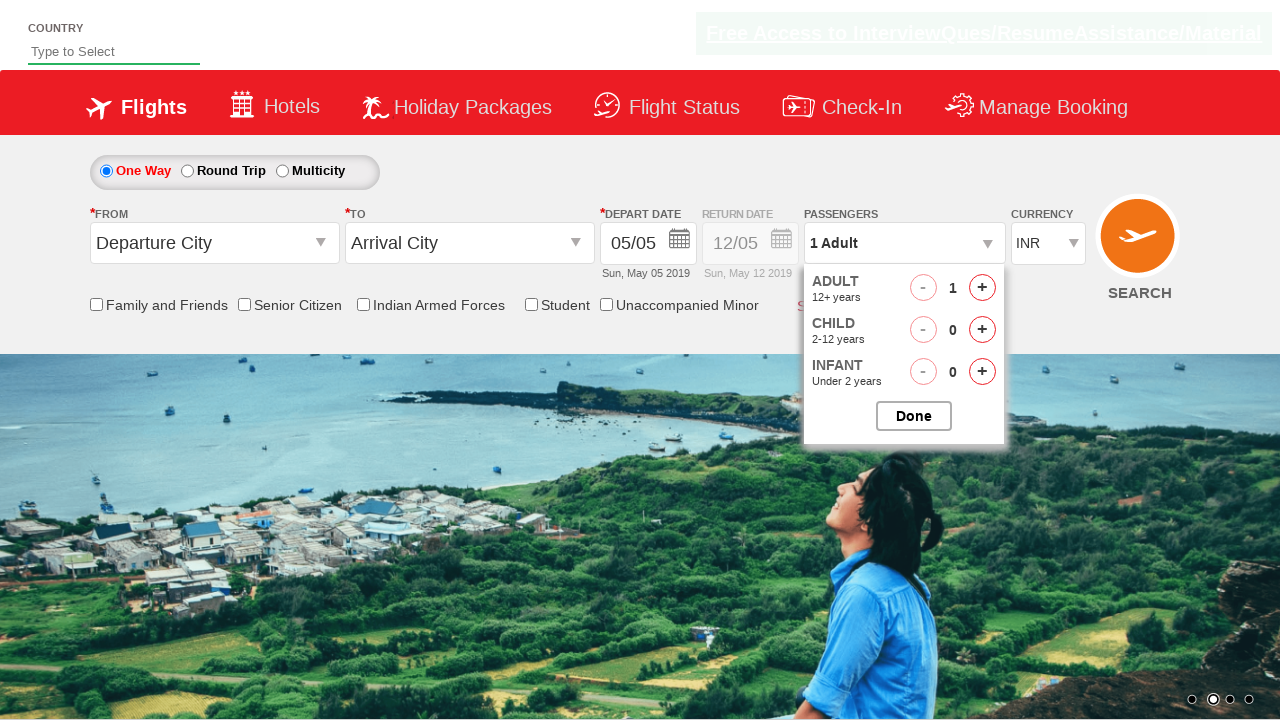

Clicked increment adult button (iteration 1 of 4) at (982, 288) on #hrefIncAdt
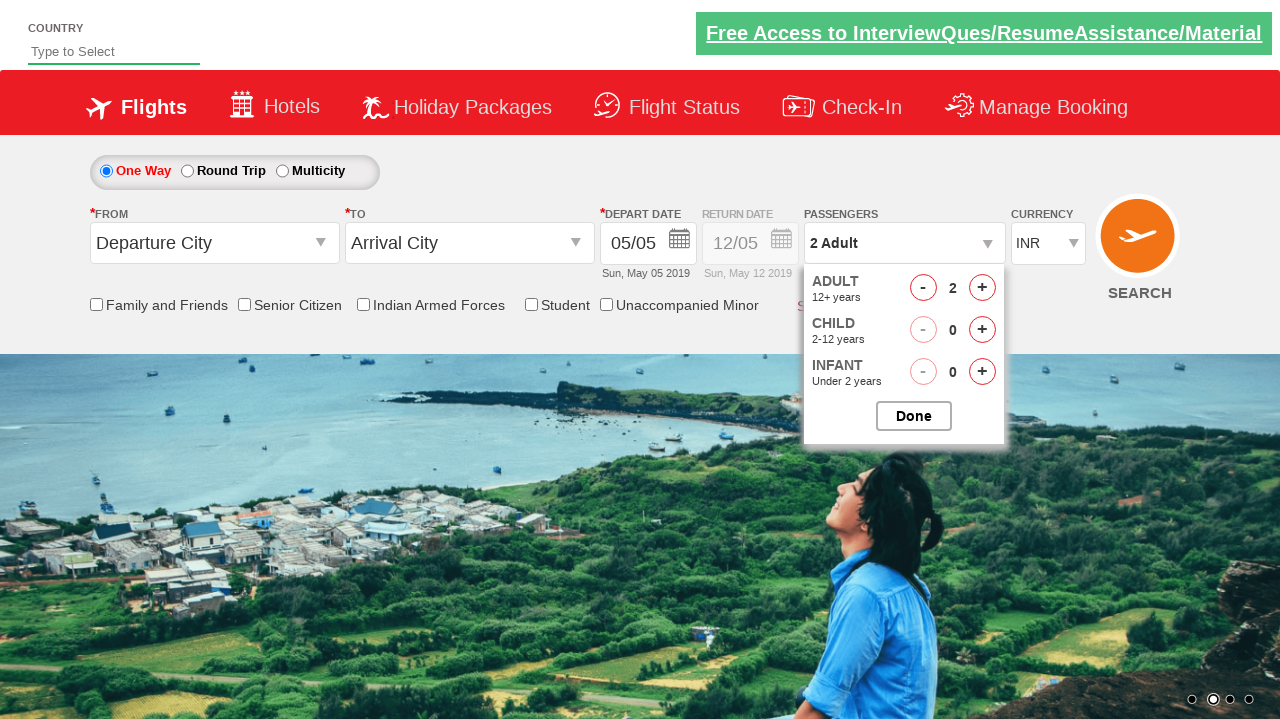

Clicked increment adult button (iteration 2 of 4) at (982, 288) on #hrefIncAdt
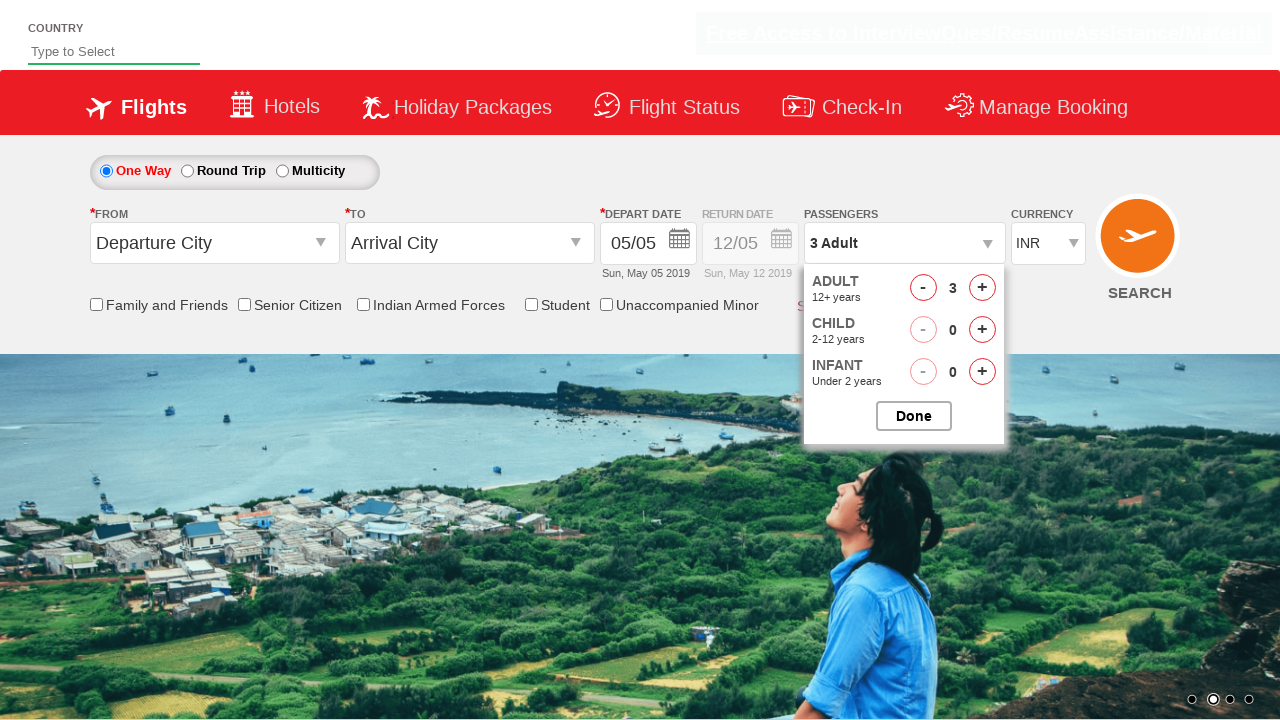

Clicked increment adult button (iteration 3 of 4) at (982, 288) on #hrefIncAdt
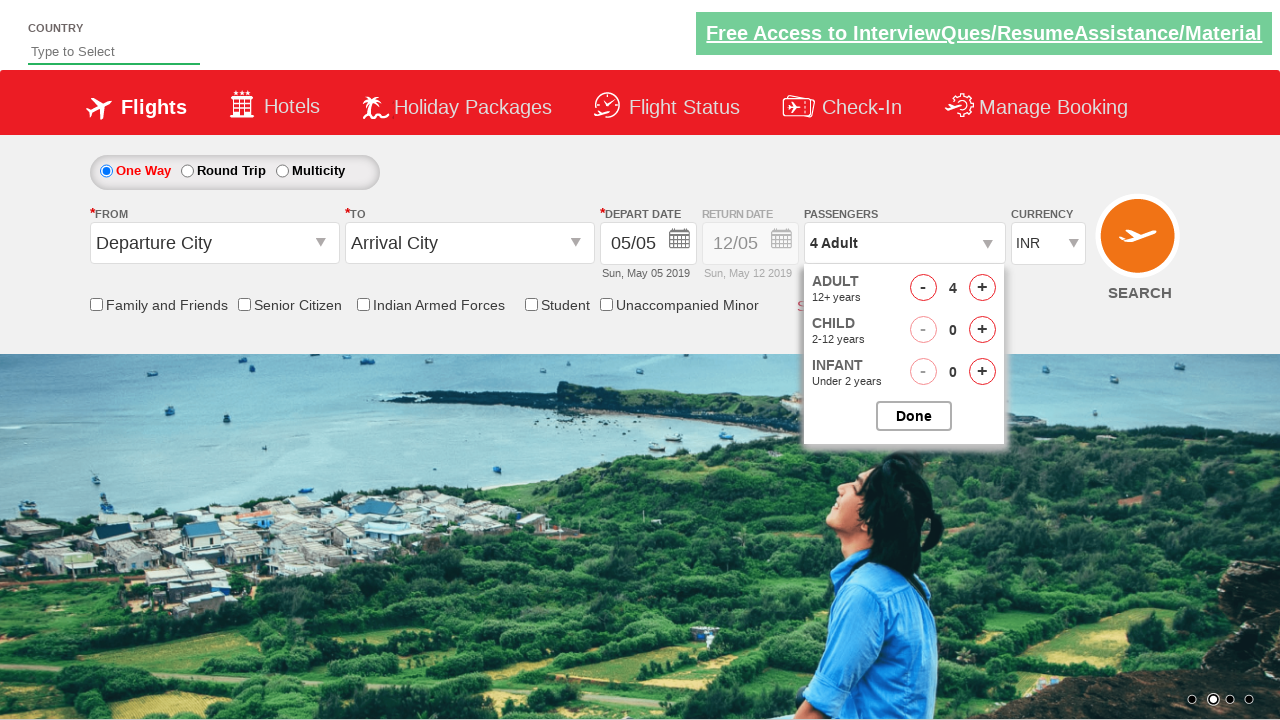

Clicked increment adult button (iteration 4 of 4) at (982, 288) on #hrefIncAdt
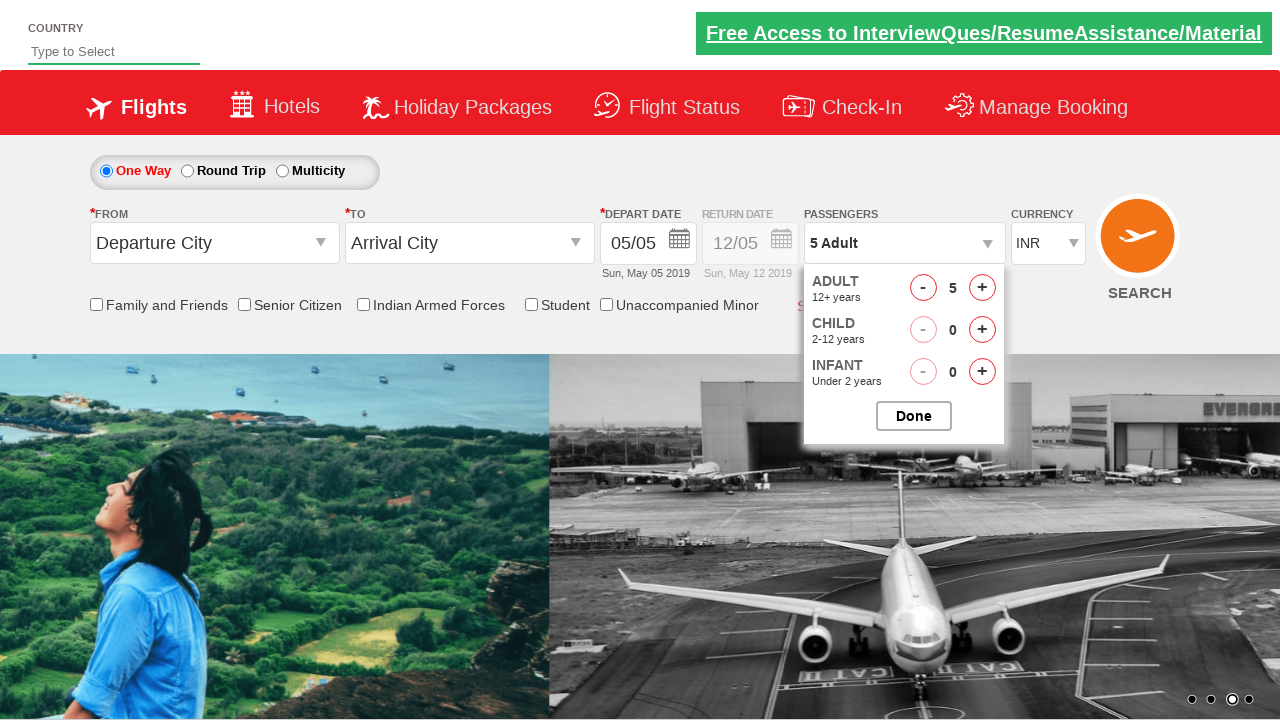

Clicked close/done button to confirm passenger selection at (914, 416) on #btnclosepaxoption
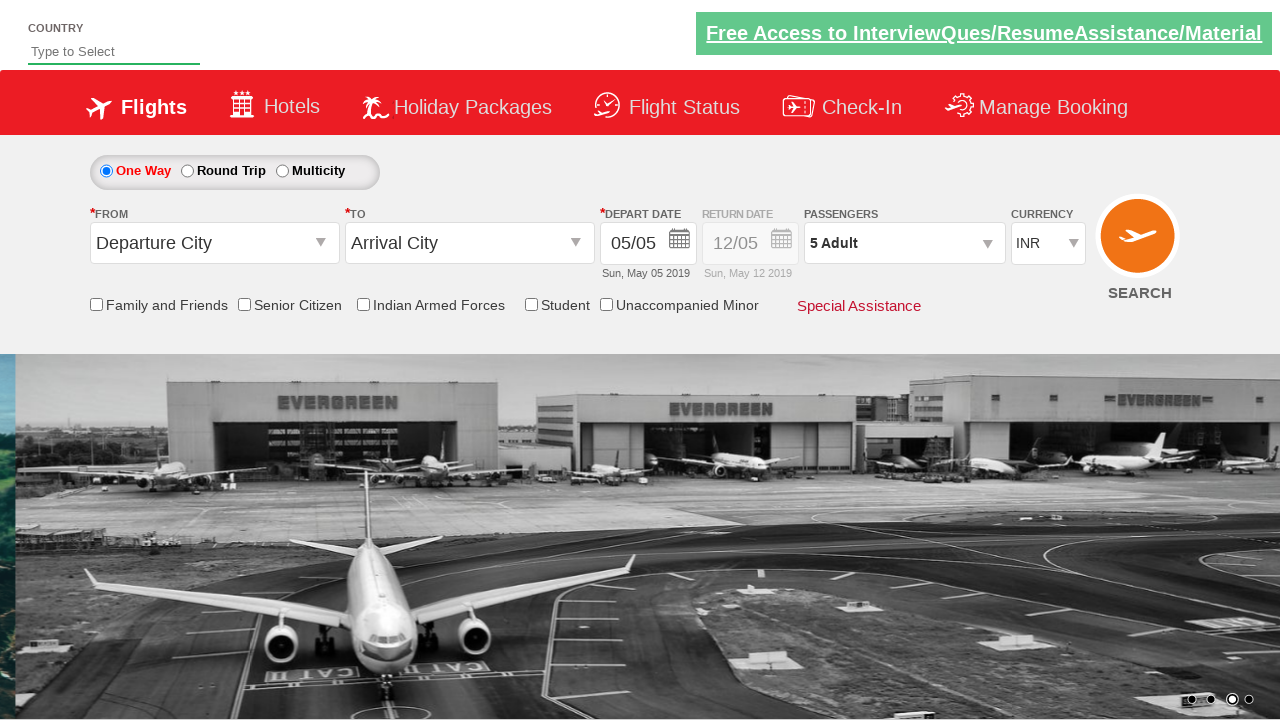

Waited for dropdown to close and passenger info element to be available
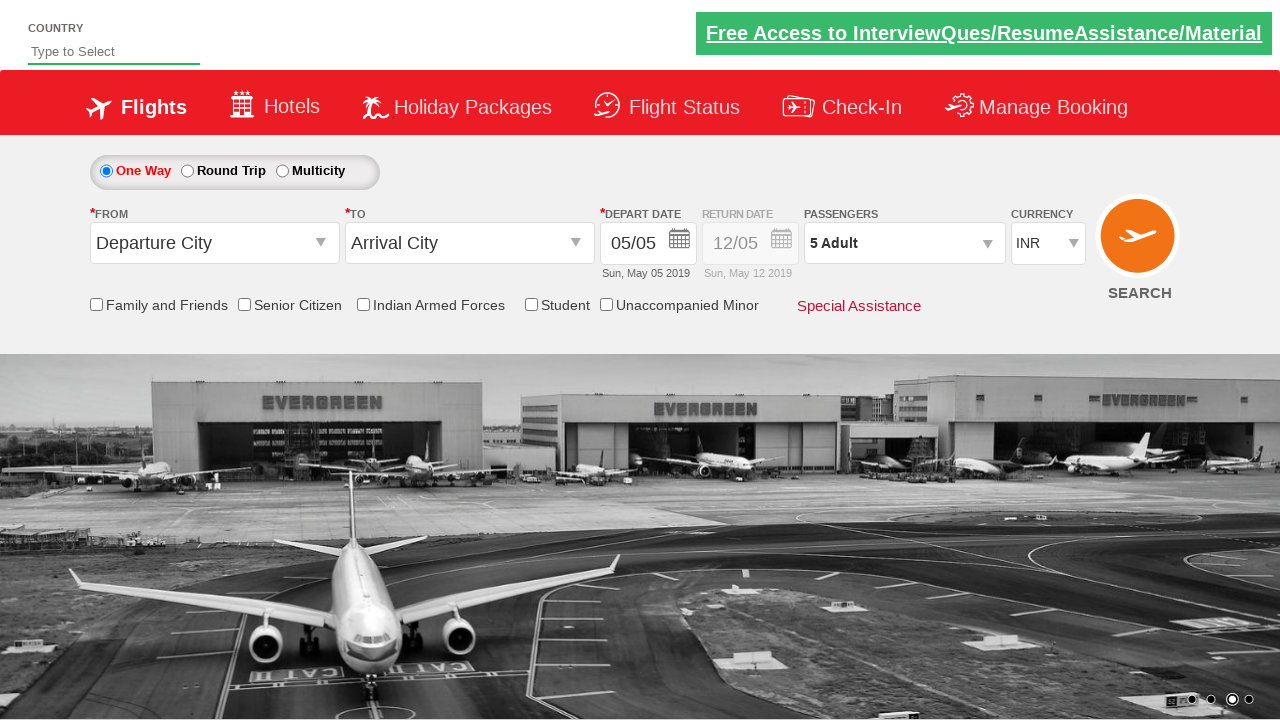

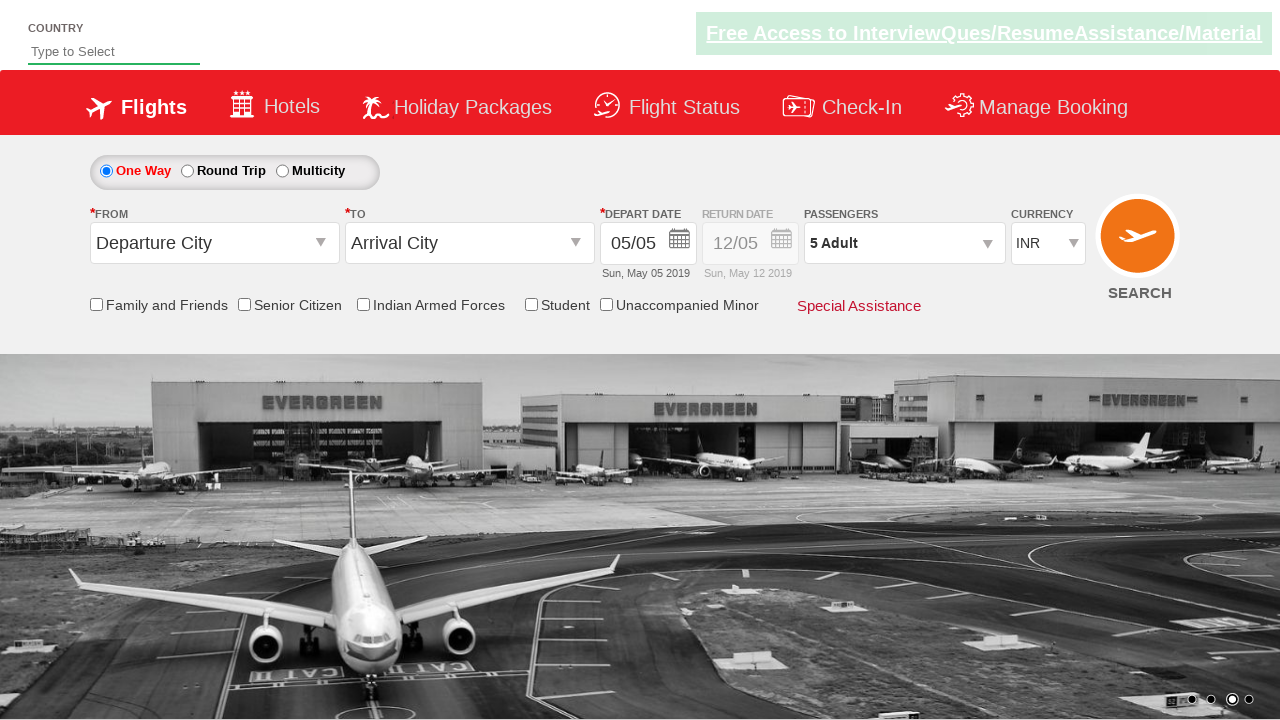